Fills out a Google Form with address, price, and link information multiple times

Starting URL: https://docs.google.com/forms/d/e/1FAIpQLSeufCp2edjQ1U-GyTBiWj8f_bFiLgzrTwx2Lu4moKoKXLvxSw/viewform?usp=header

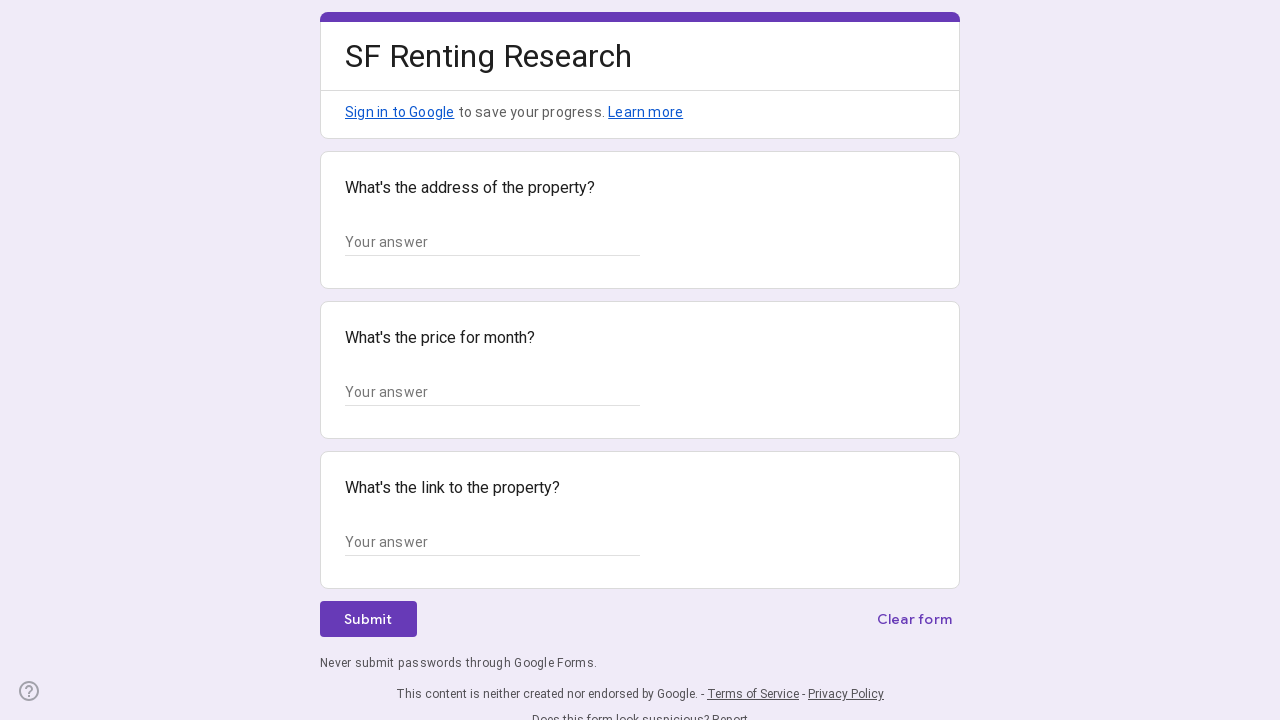

Filled address field with '123 Main St, New York, NY 10001' on //*[@id="mG61Hd"]/div[2]/div/div[2]/div[1]/div/div/div[2]/div/div[1]/div/div[1]/
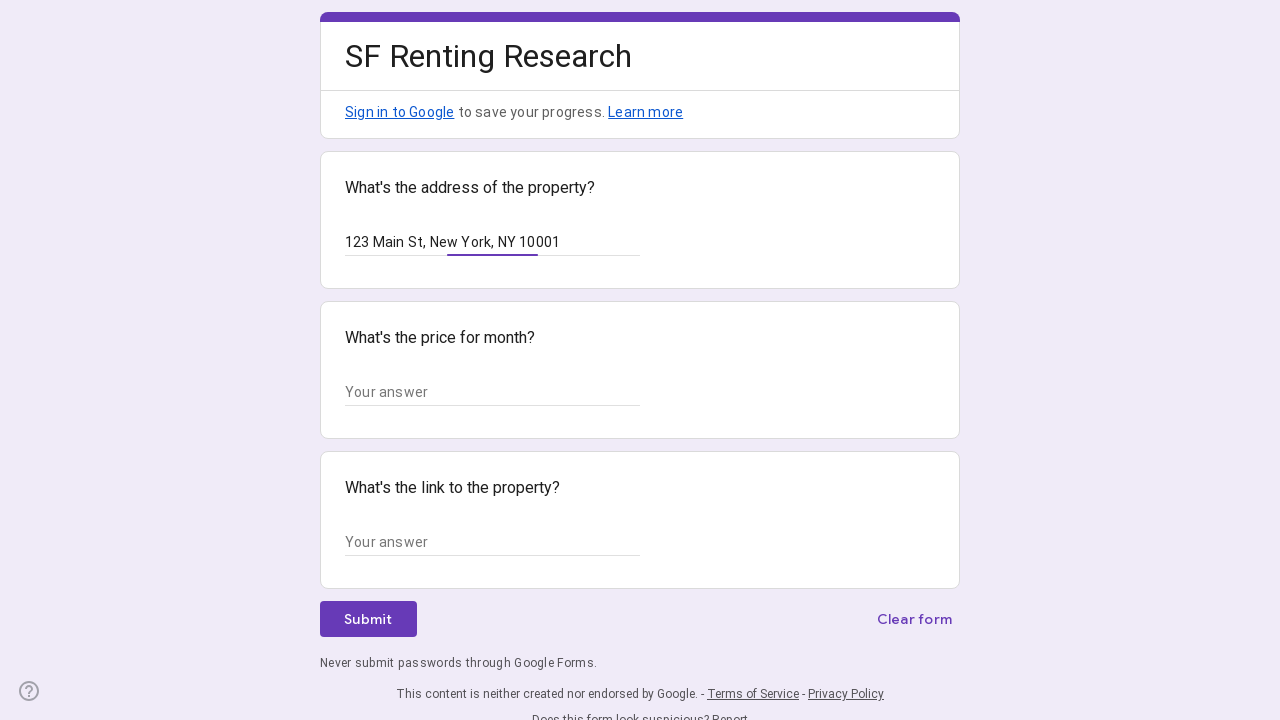

Filled price field with '$1,200/month' on //*[@id="mG61Hd"]/div[2]/div/div[2]/div[2]/div/div/div[2]/div/div[1]/div/div[1]/
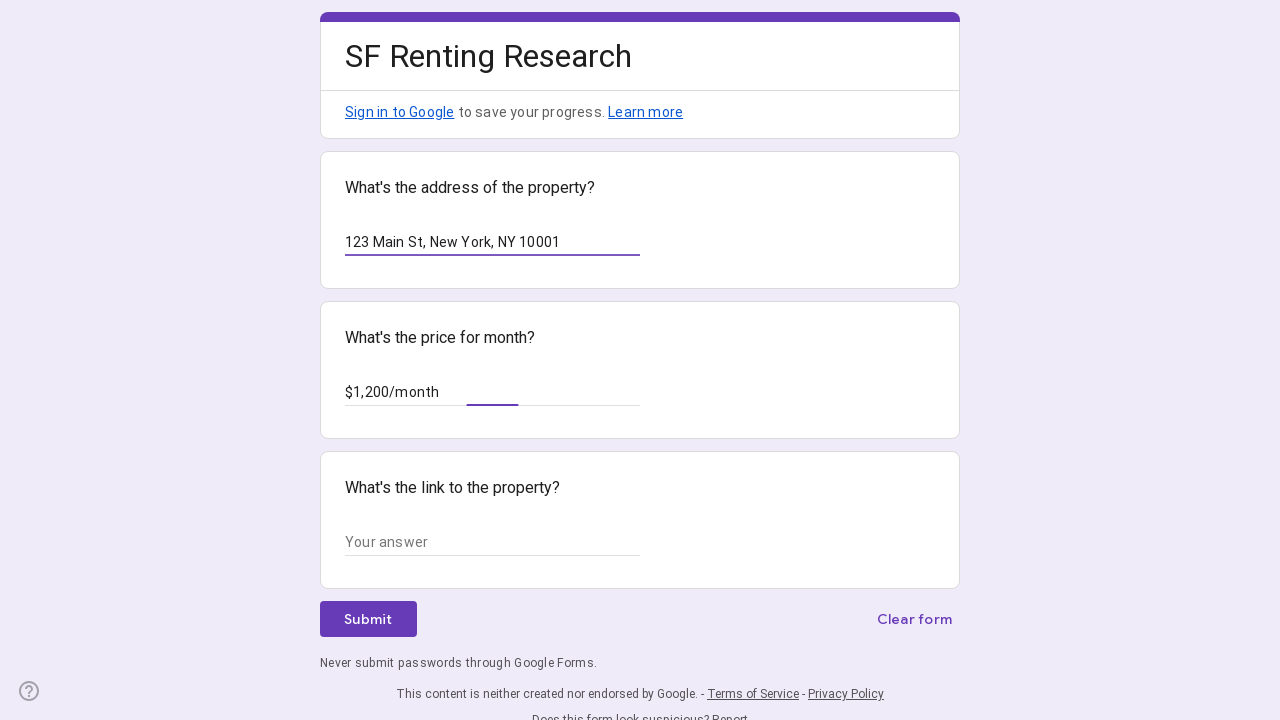

Filled link field with 'https://example.com/listing1' on //*[@id="mG61Hd"]/div[2]/div/div[2]/div[3]/div/div/div[2]/div/div[1]/div/div[1]/
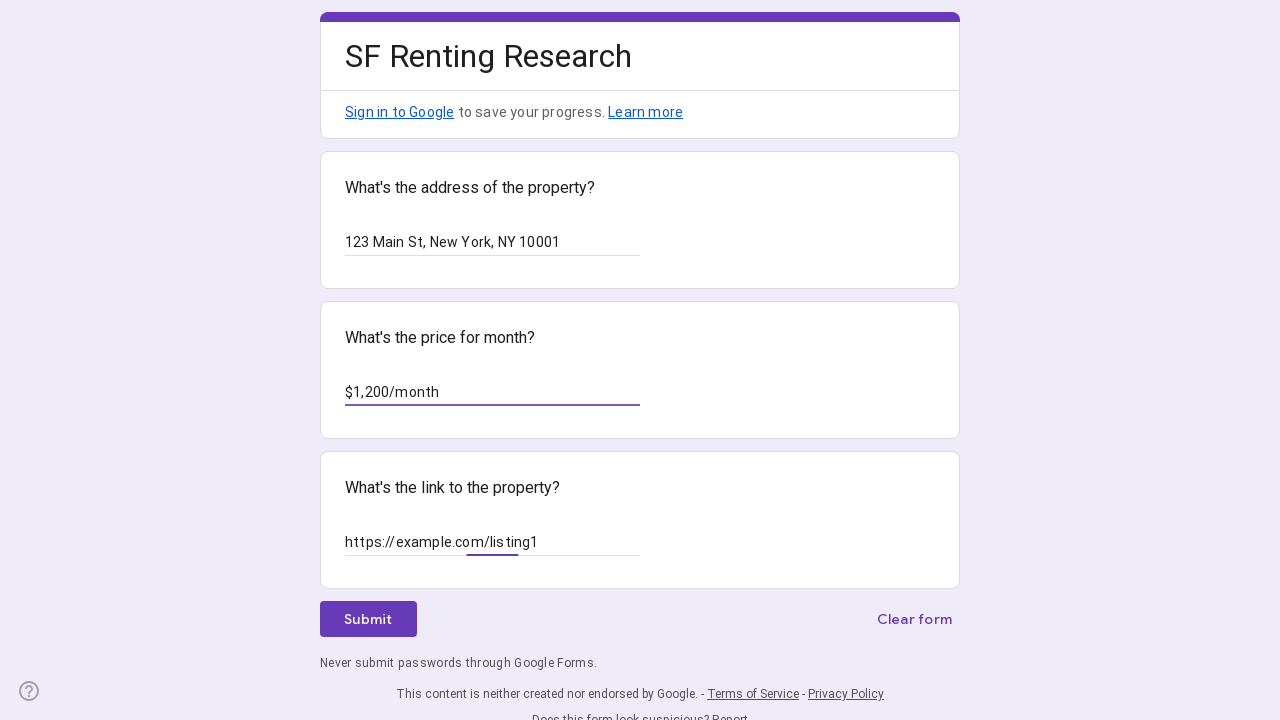

Clicked submit button for form submission #1 at (368, 619) on xpath=//*[@id="mG61Hd"]/div[2]/div/div[3]/div[1]/div[1]/div/span
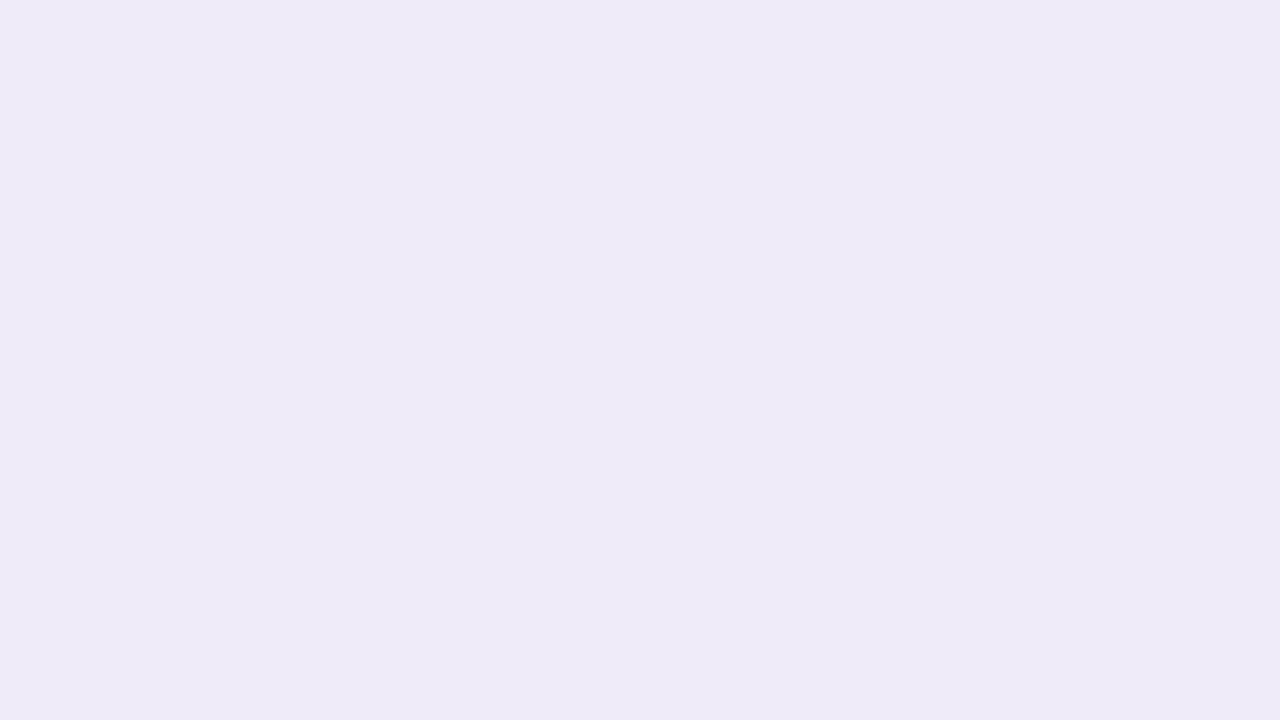

Waited for form submission #1 to complete
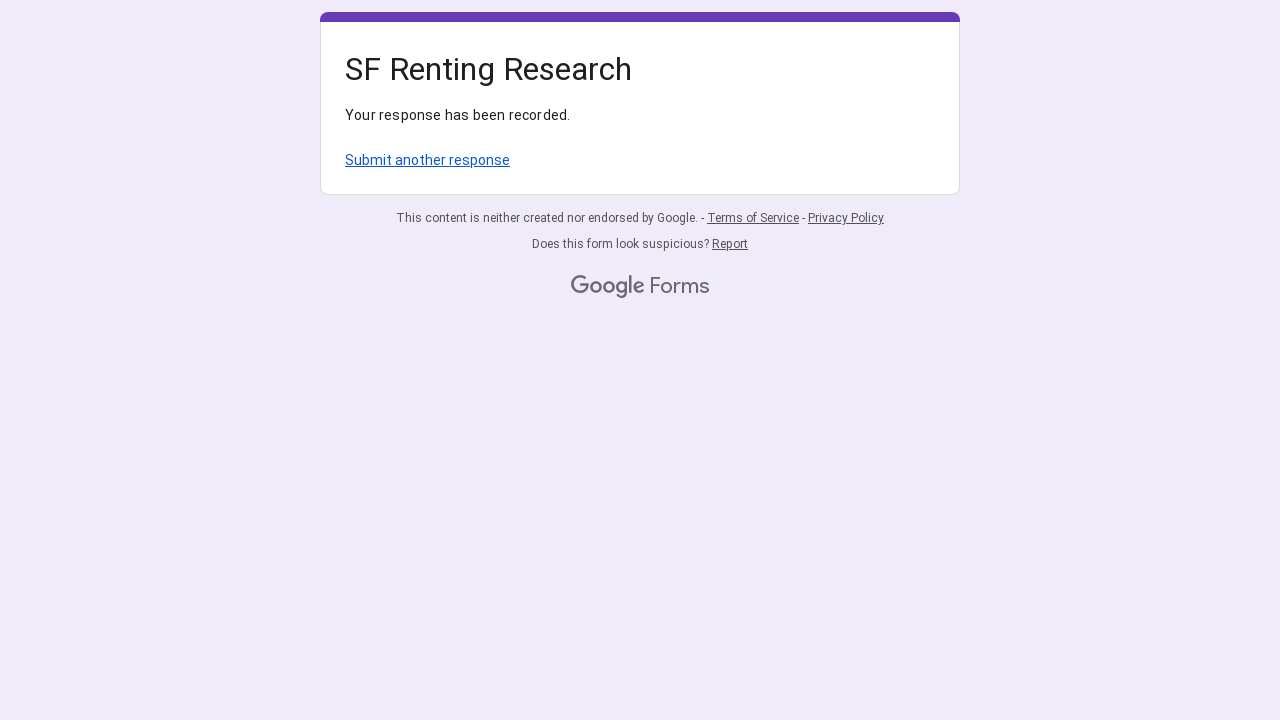

Navigated to Google Form for submission #2
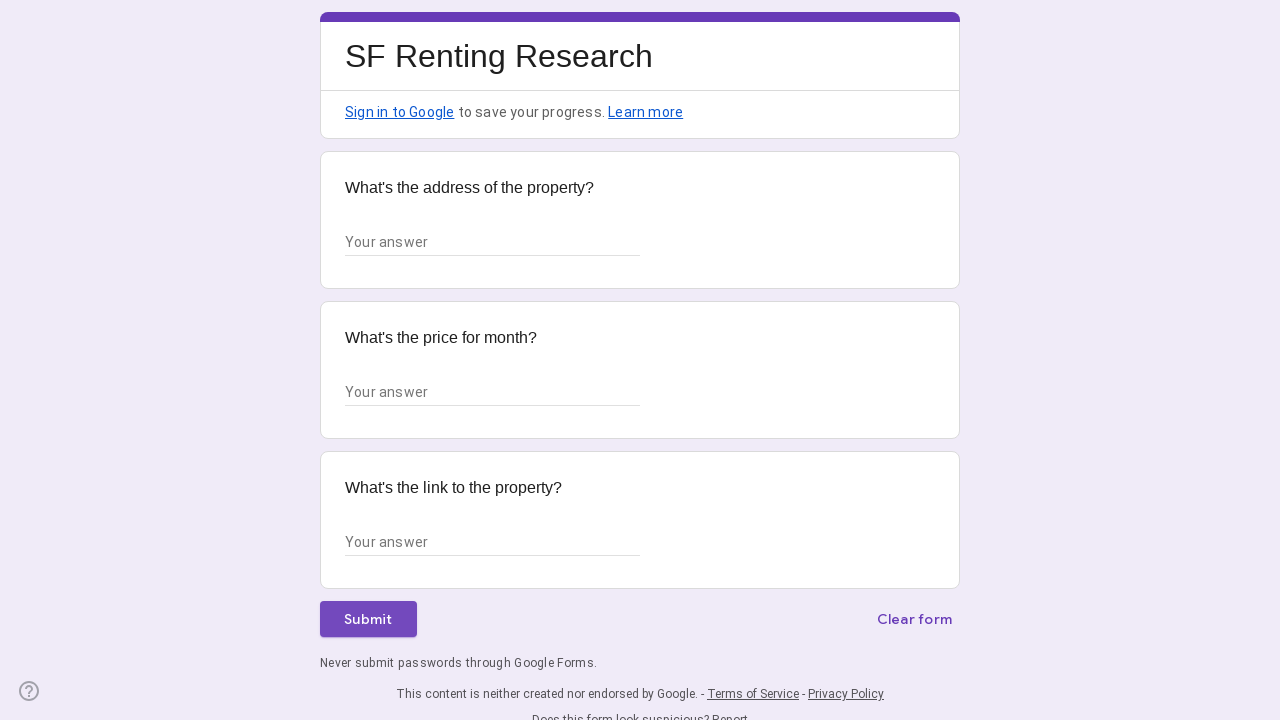

Filled address field with '456 Oak Ave, Los Angeles, CA 90001' on //*[@id="mG61Hd"]/div[2]/div/div[2]/div[1]/div/div/div[2]/div/div[1]/div/div[1]/
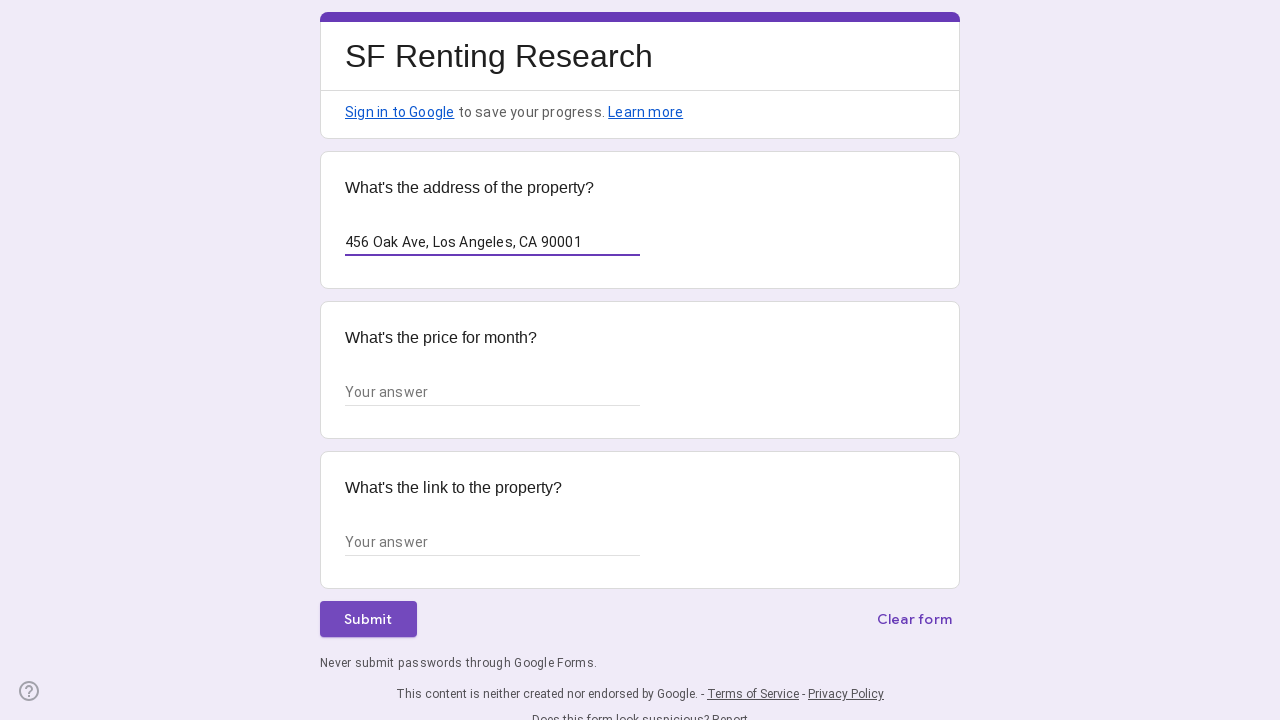

Filled price field with '$1,500/month' on //*[@id="mG61Hd"]/div[2]/div/div[2]/div[2]/div/div/div[2]/div/div[1]/div/div[1]/
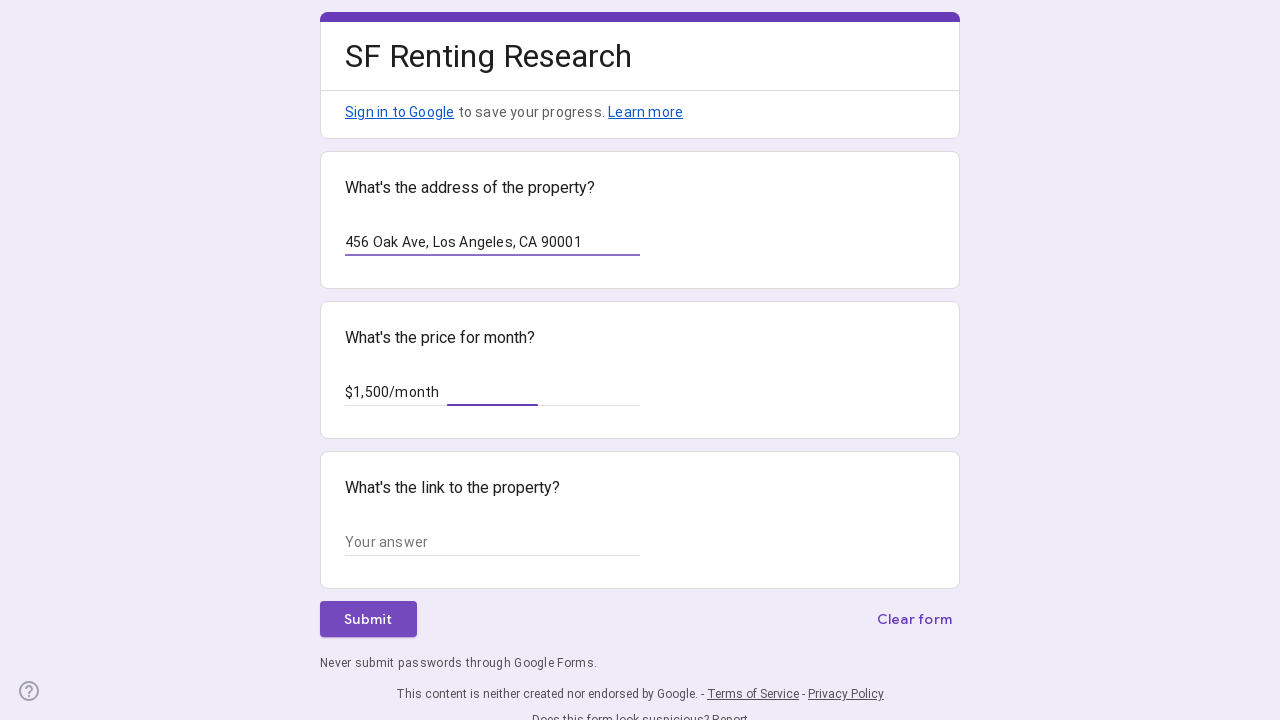

Filled link field with 'https://example.com/listing2' on //*[@id="mG61Hd"]/div[2]/div/div[2]/div[3]/div/div/div[2]/div/div[1]/div/div[1]/
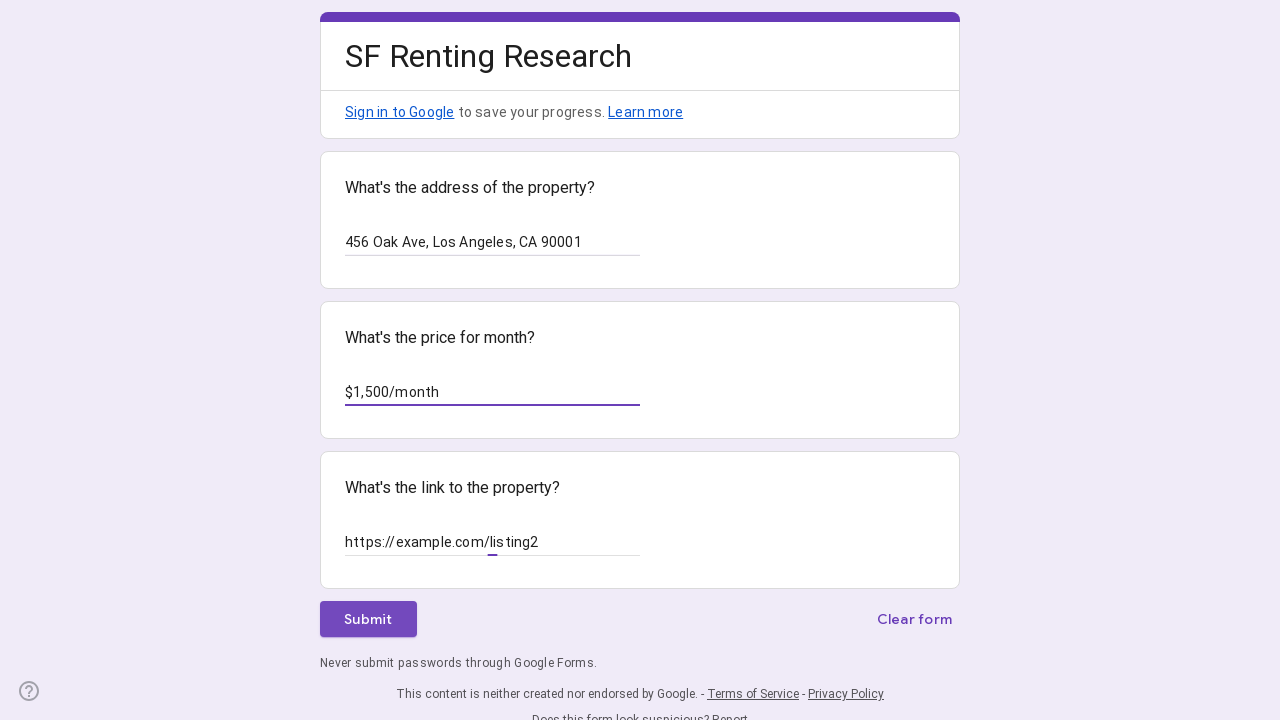

Clicked submit button for form submission #2 at (368, 619) on xpath=//*[@id="mG61Hd"]/div[2]/div/div[3]/div[1]/div[1]/div/span
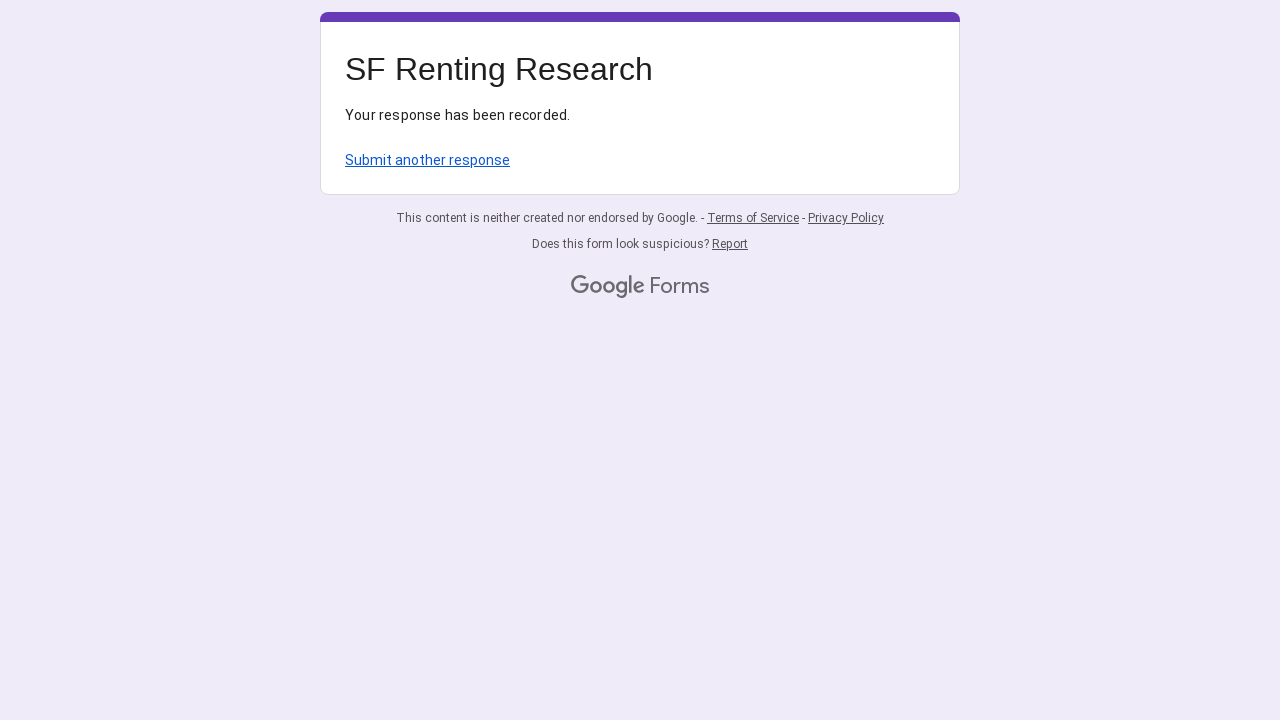

Waited for form submission #2 to complete
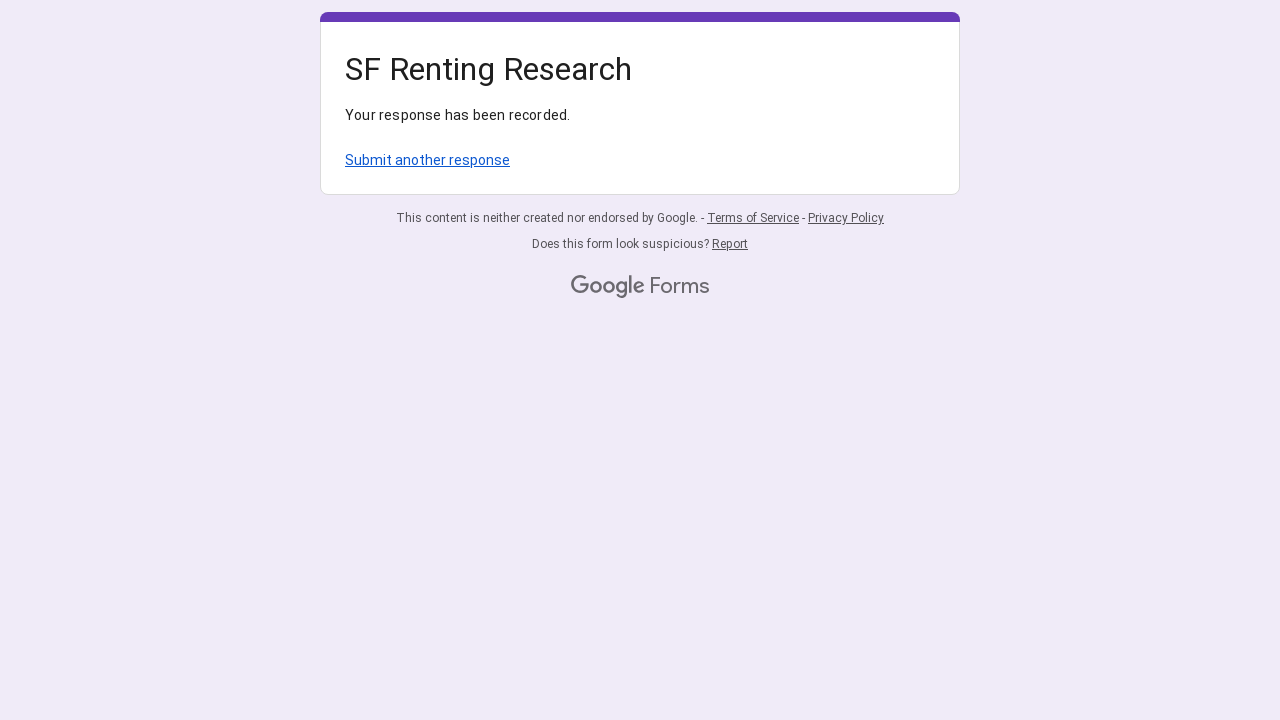

Navigated to Google Form for submission #3
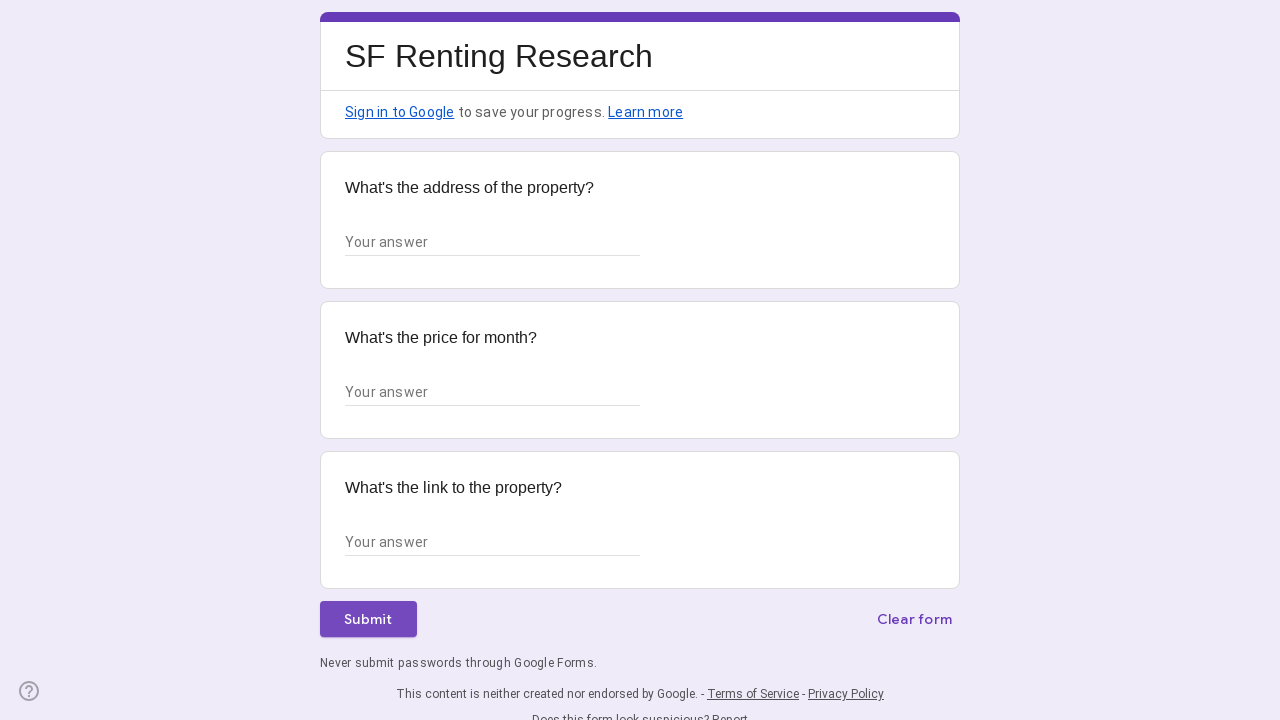

Filled address field with '789 Pine Rd, Chicago, IL 60601' on //*[@id="mG61Hd"]/div[2]/div/div[2]/div[1]/div/div/div[2]/div/div[1]/div/div[1]/
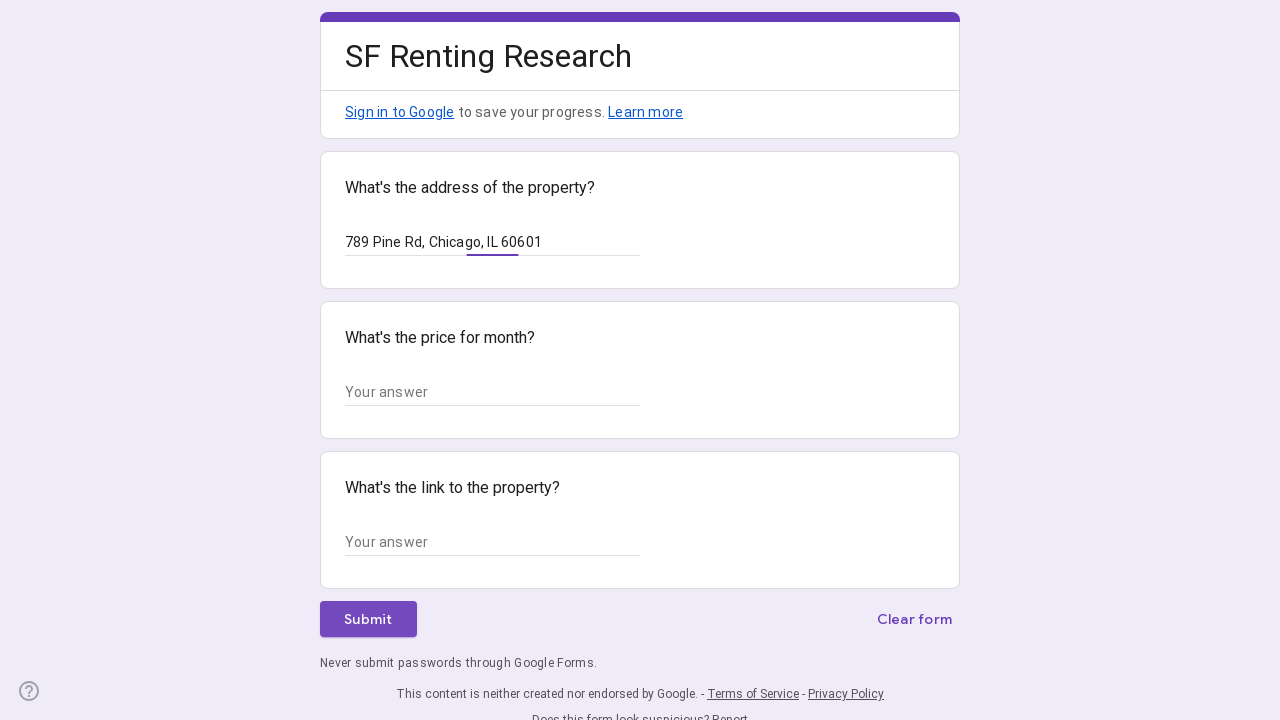

Filled price field with '$950/month' on //*[@id="mG61Hd"]/div[2]/div/div[2]/div[2]/div/div/div[2]/div/div[1]/div/div[1]/
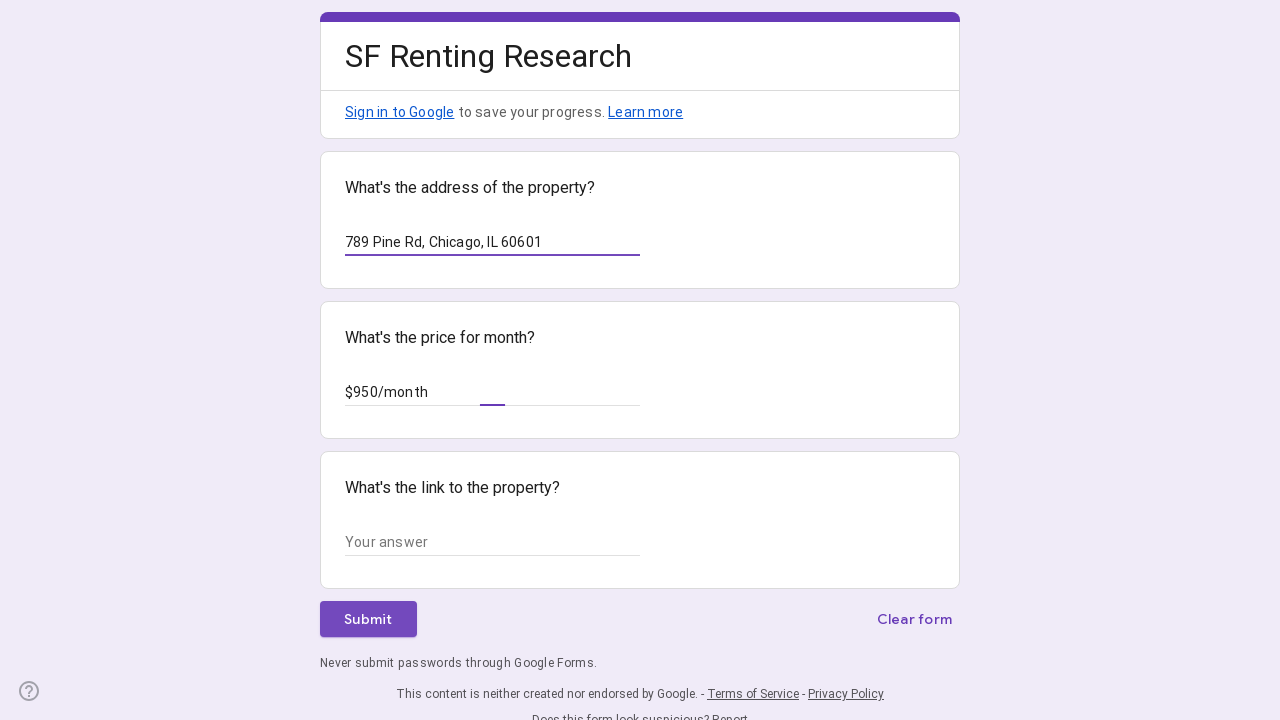

Filled link field with 'https://example.com/listing3' on //*[@id="mG61Hd"]/div[2]/div/div[2]/div[3]/div/div/div[2]/div/div[1]/div/div[1]/
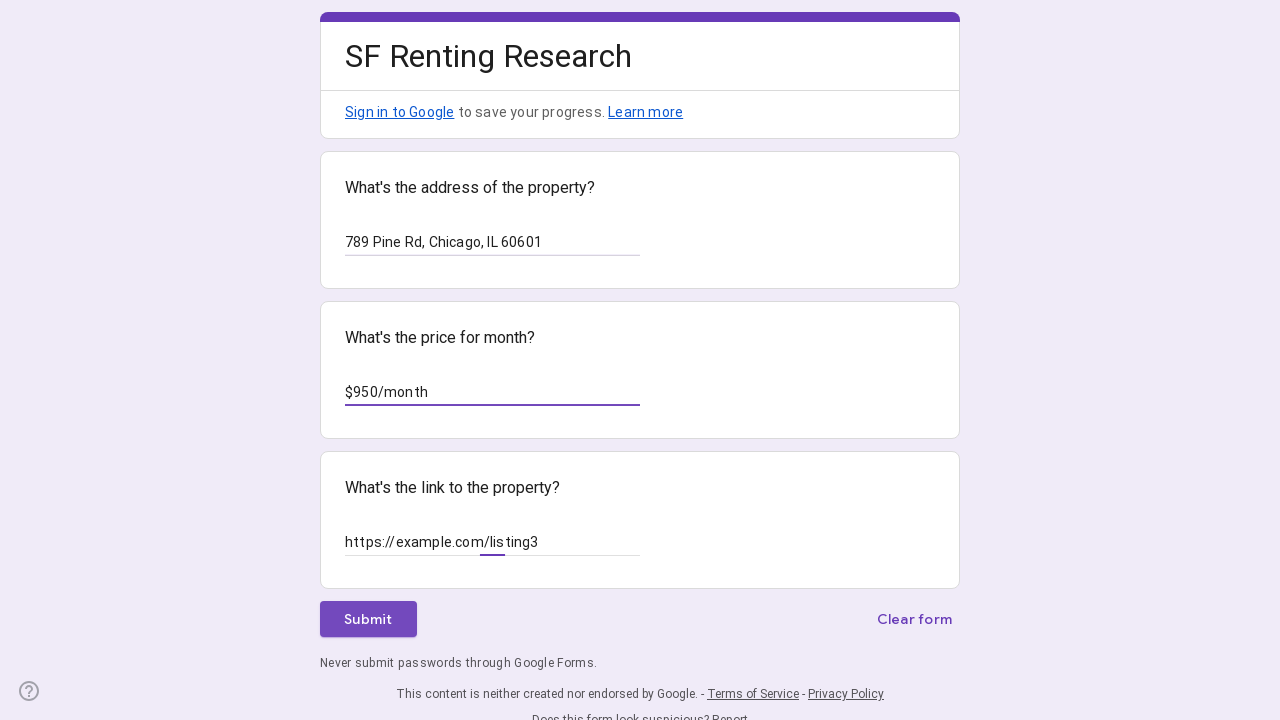

Clicked submit button for form submission #3 at (368, 619) on xpath=//*[@id="mG61Hd"]/div[2]/div/div[3]/div[1]/div[1]/div/span
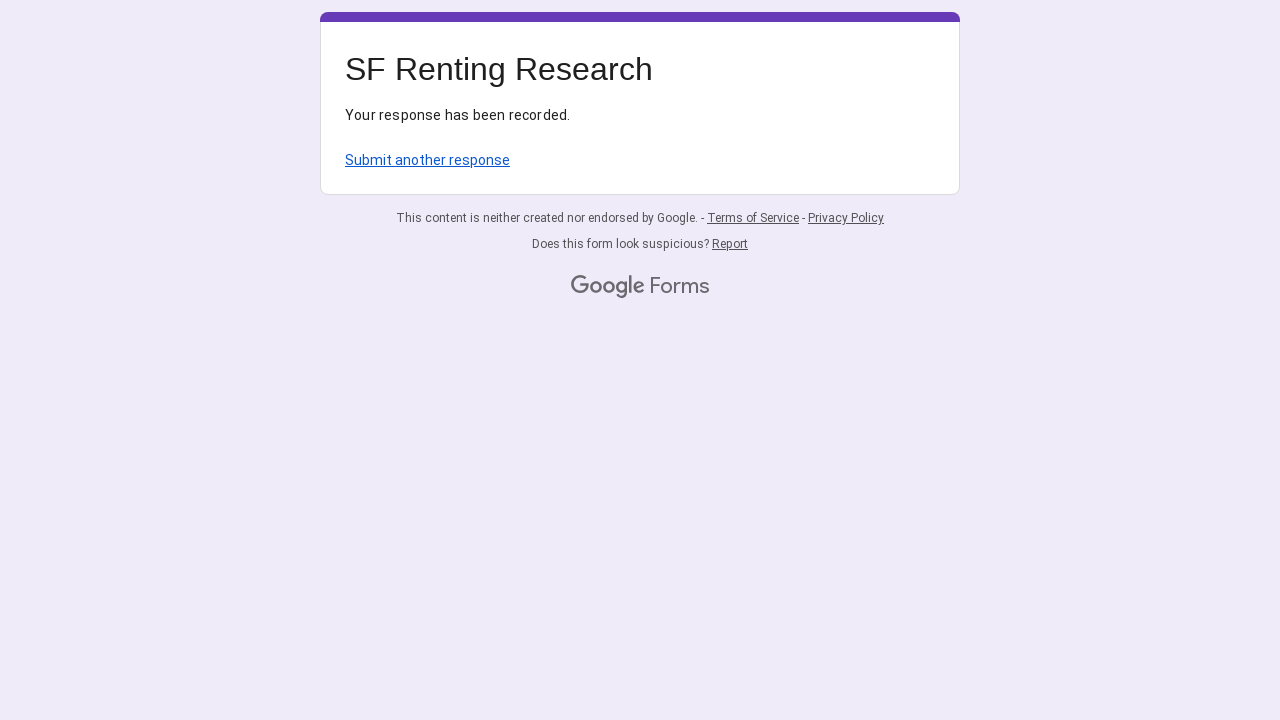

Waited for form submission #3 to complete
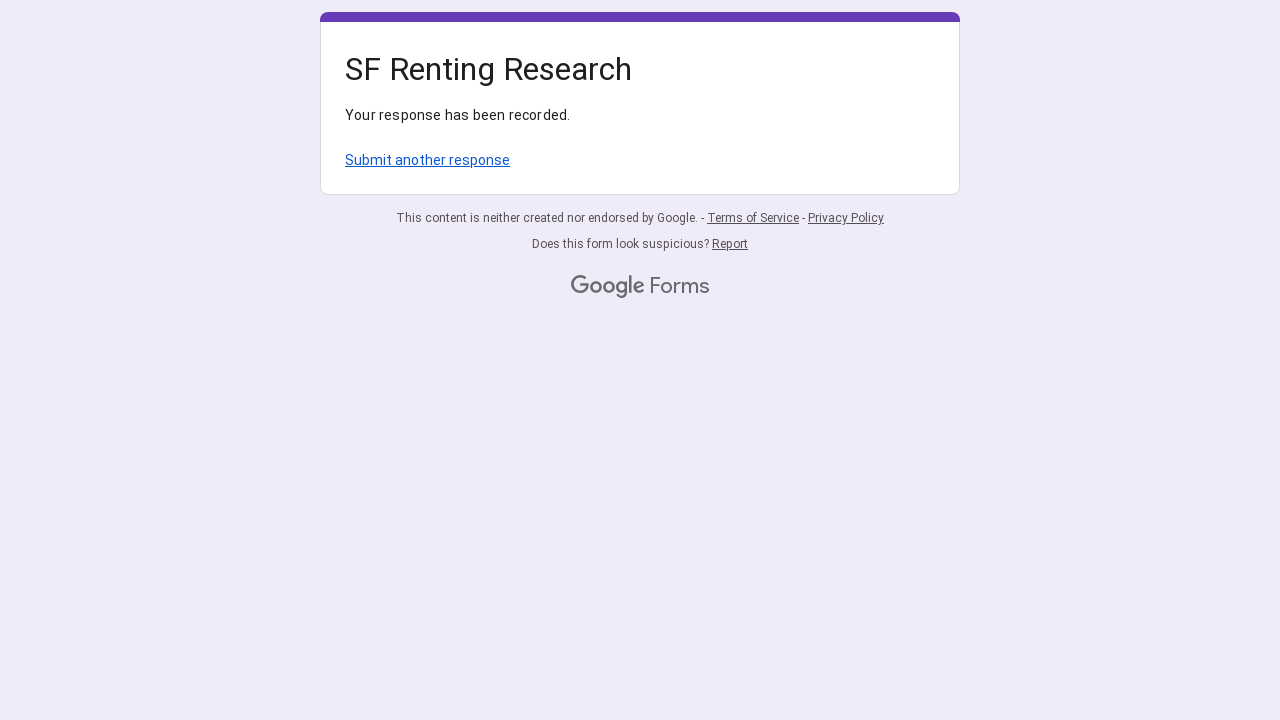

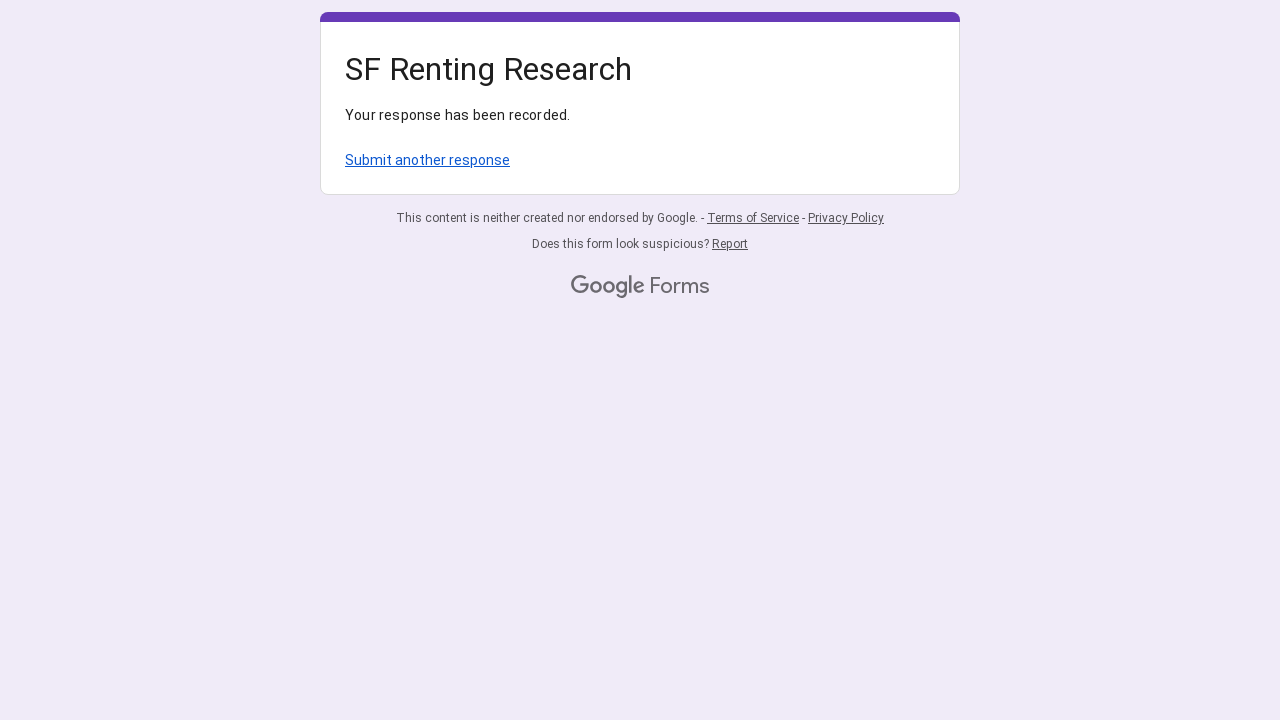